Tests Tiki's popup handling and login form validation by closing popups and checking validation messages when submitting empty login form

Starting URL: https://tiki.vn/

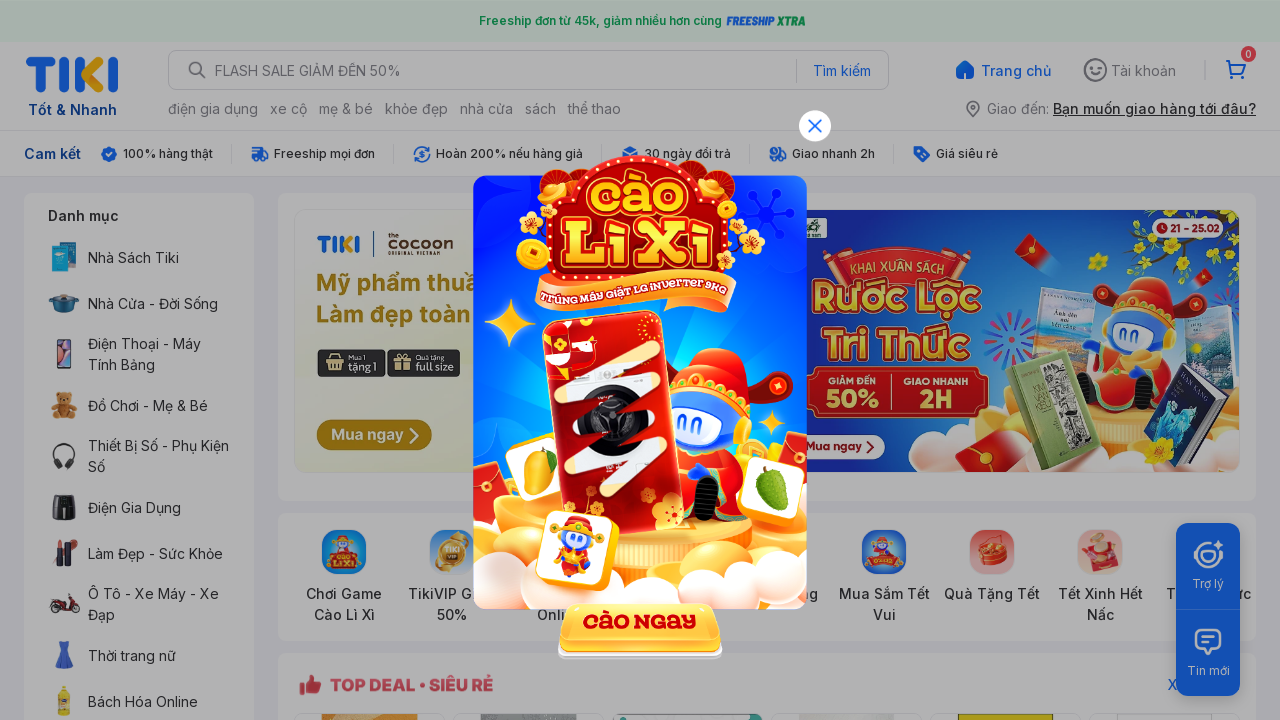

Waited for Tiki's VIP bundle popup to load
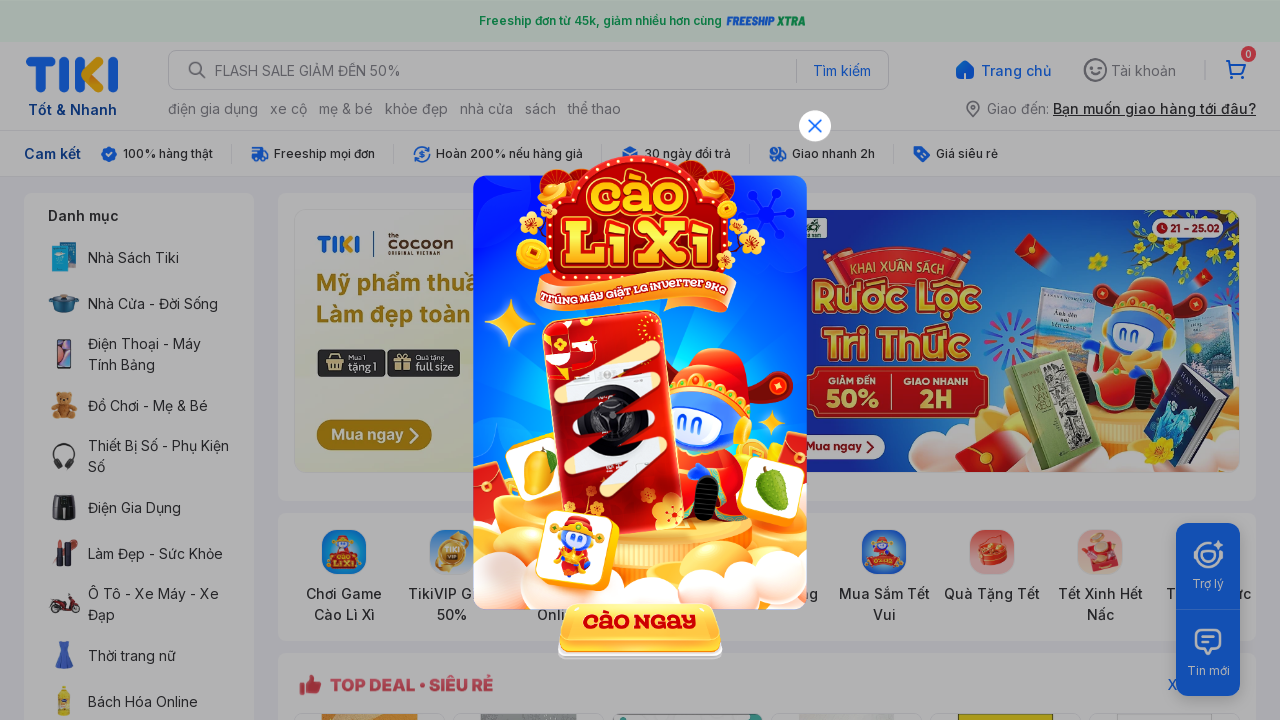

Closed the VIP bundle popup at (815, 126) on div#VIP_BUNDLE img[alt='close-icon']
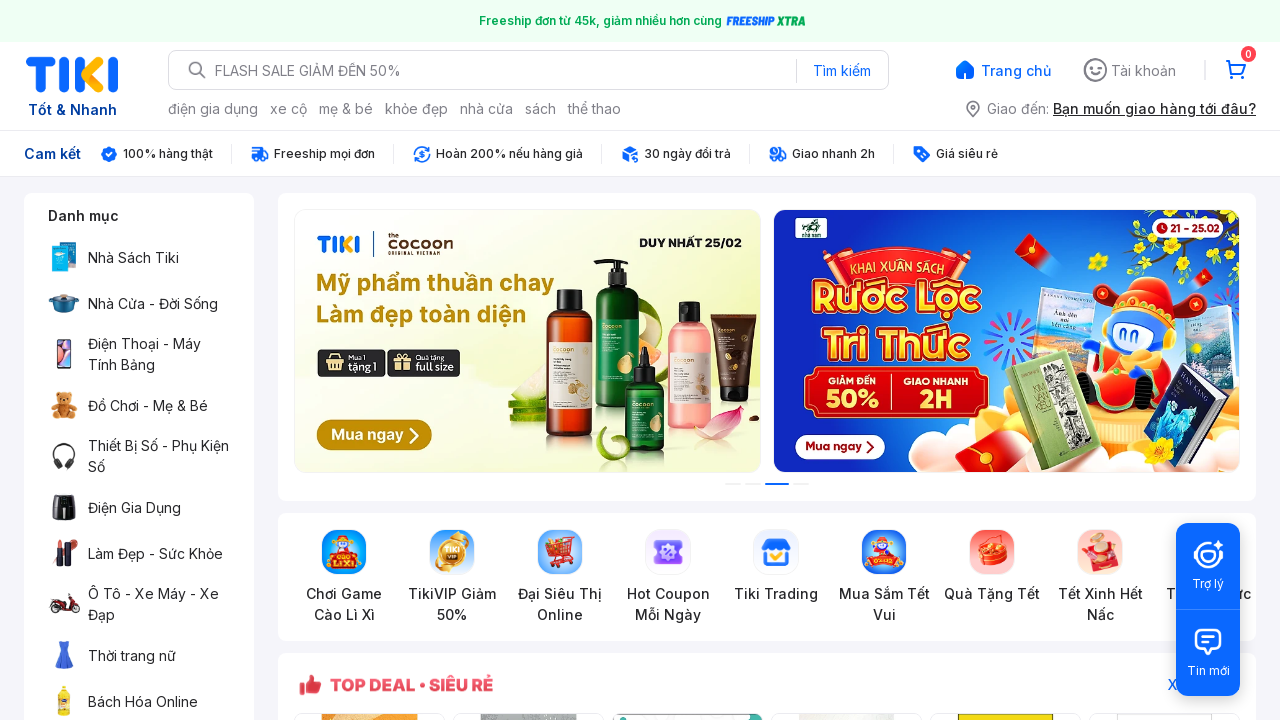

Clicked account container to open login dialog at (1130, 70) on div[data-view-id='header_header_account_container']
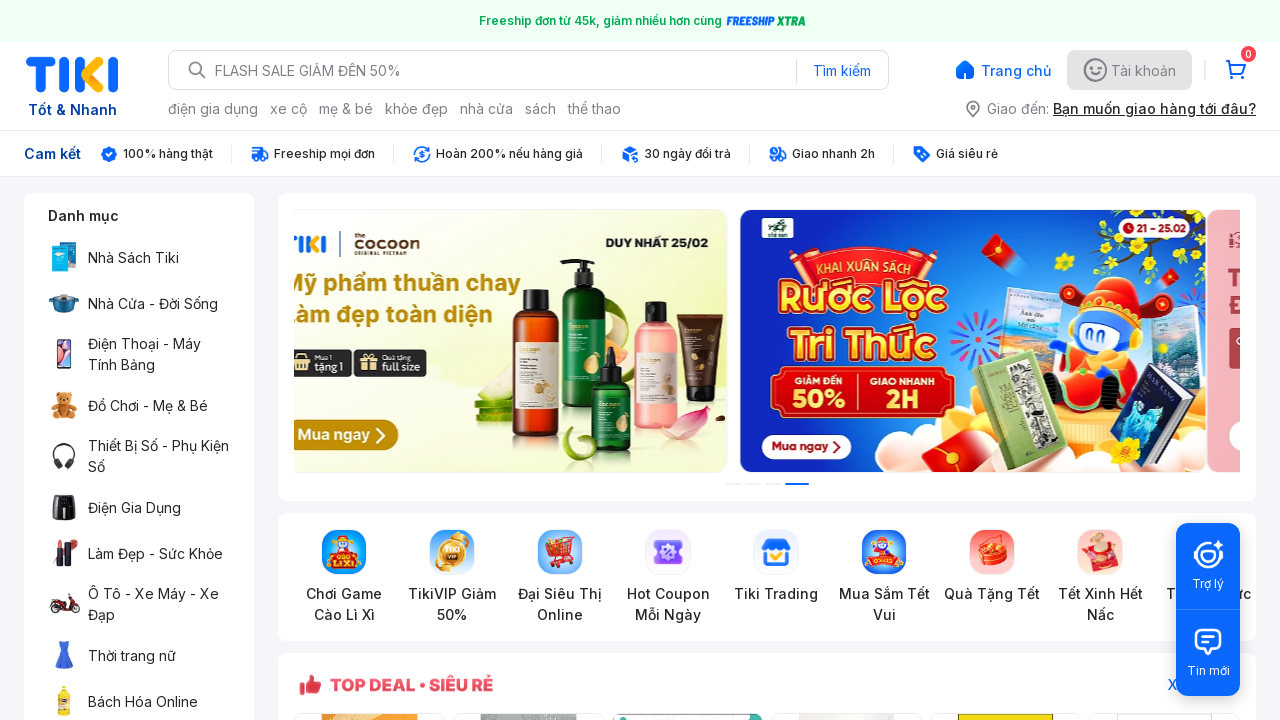

Login dialog appeared
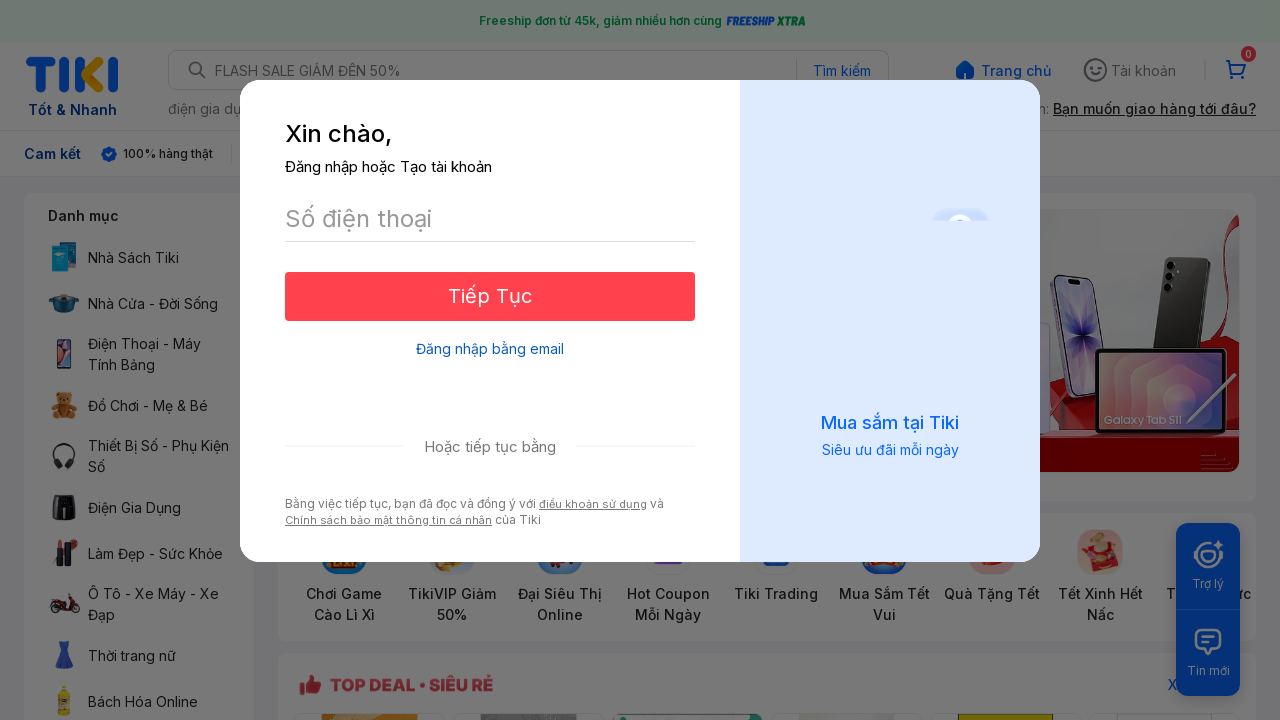

Clicked login with email option at (490, 349) on p.login-with-email
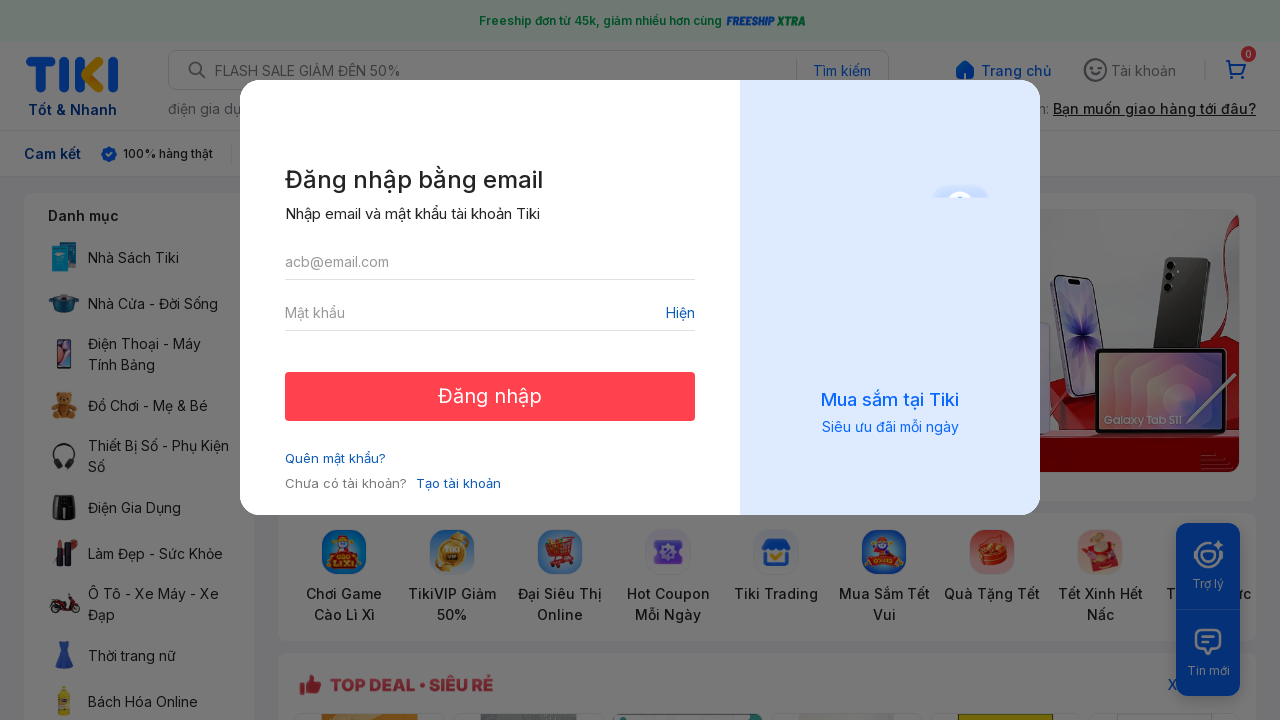

Clicked login button without entering credentials to trigger validation at (490, 404) on button:has-text('Đăng nhập')
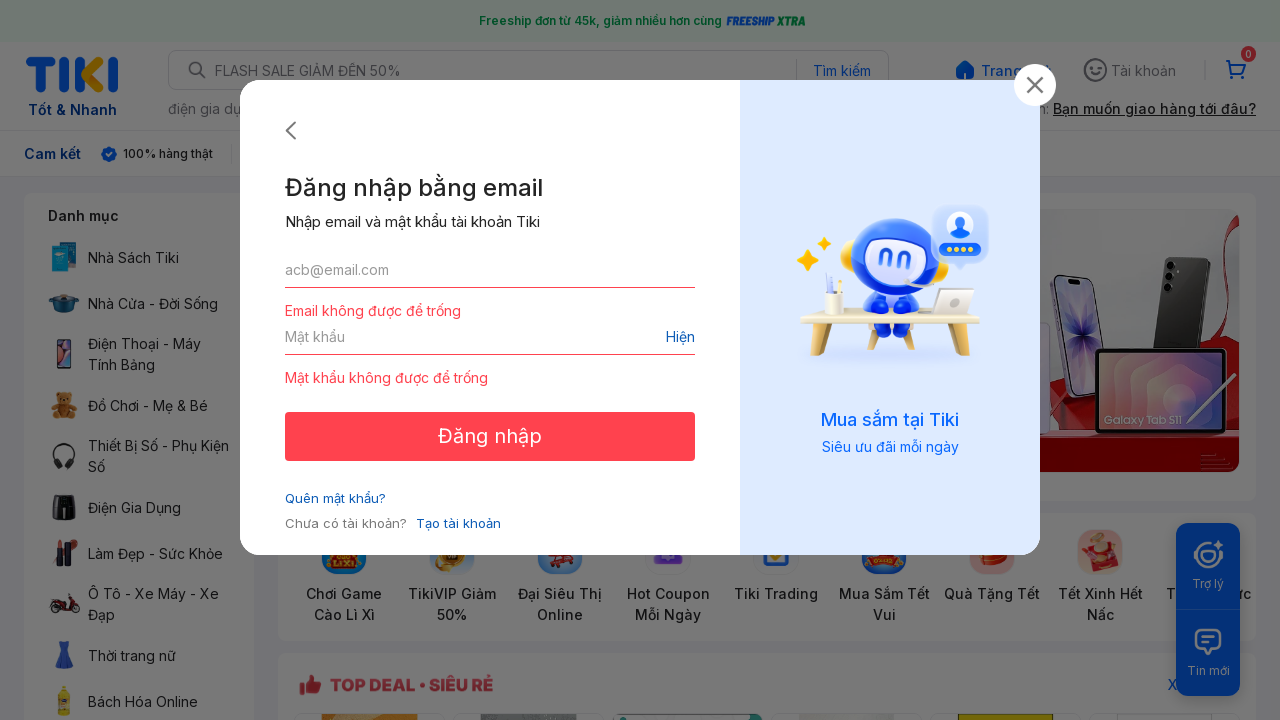

Validation error messages appeared
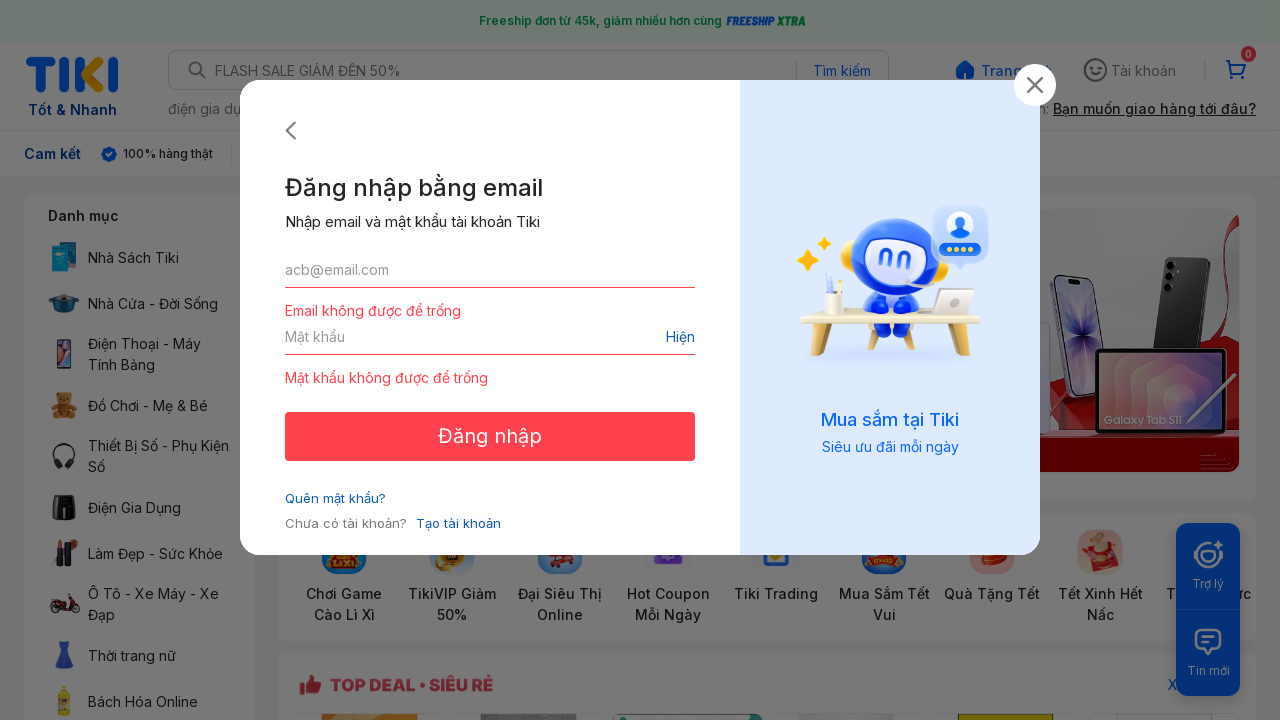

Closed the login dialog at (1035, 85) on img.close-img
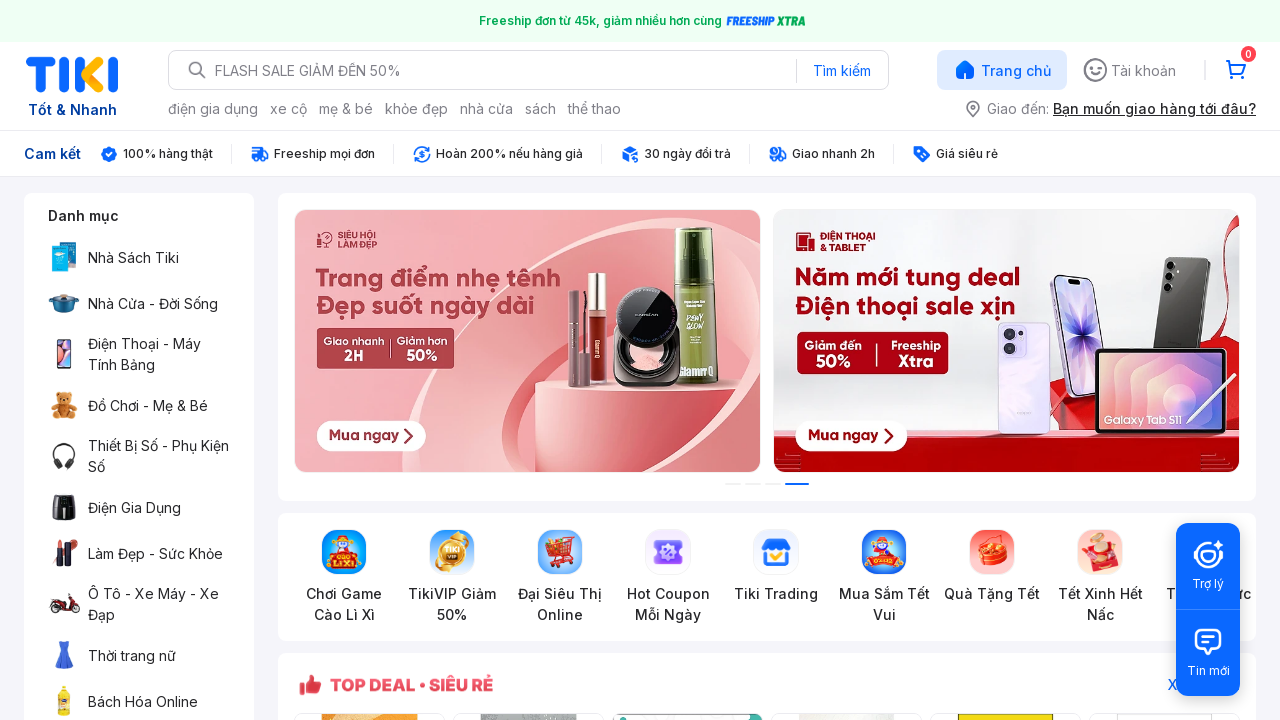

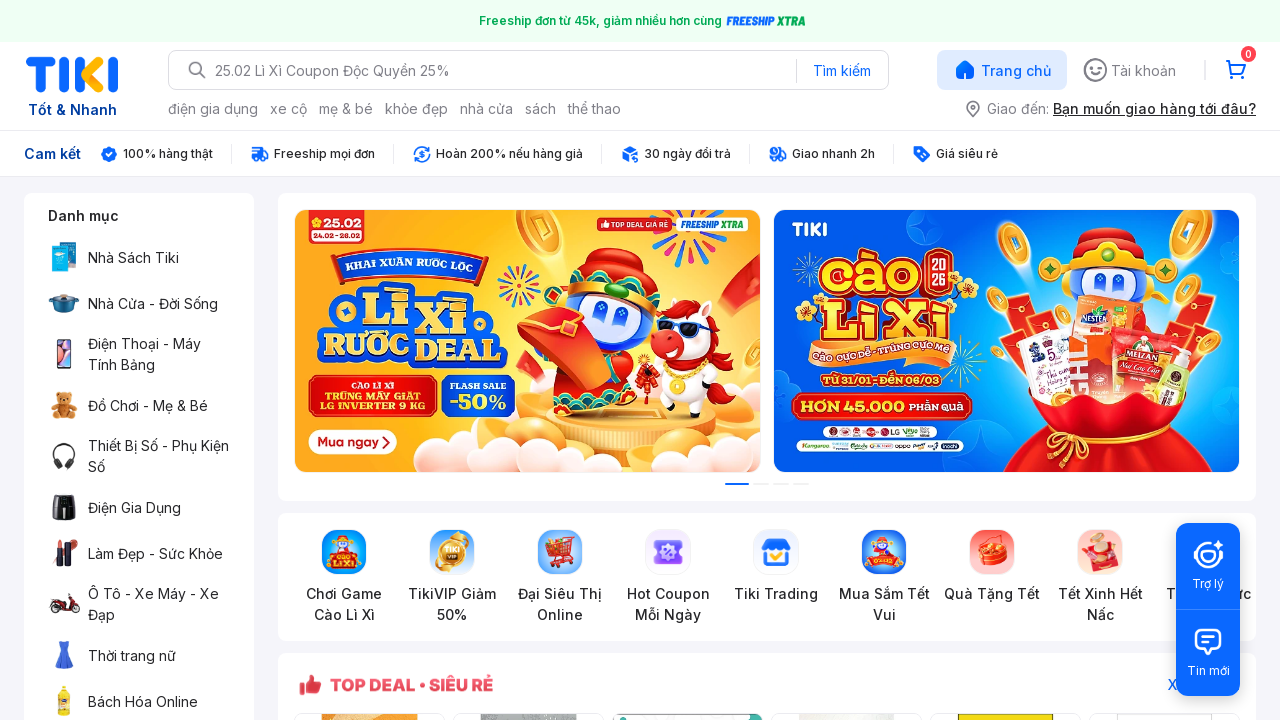